Tests the "Forgot login info" functionality by navigating to the password recovery page and filling out the customer lookup form with personal information (name, address, SSN) to retrieve login credentials.

Starting URL: https://parabank.parasoft.com/parabank/index.htm

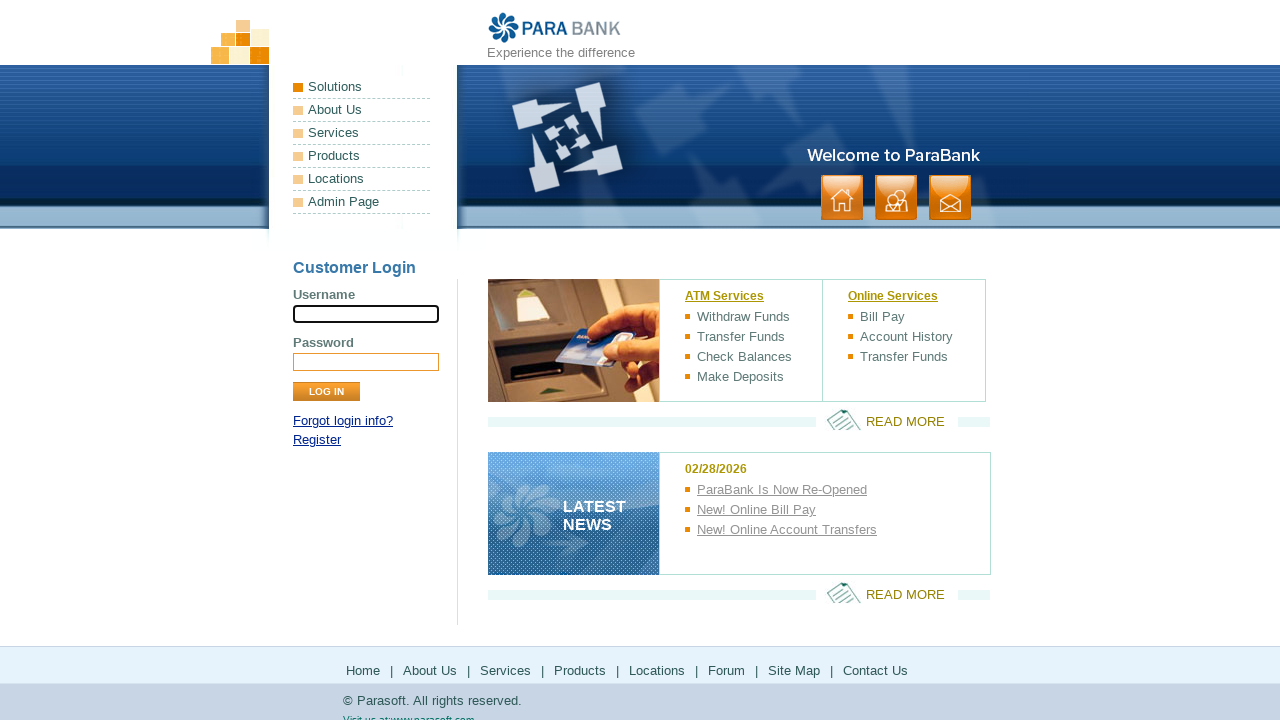

Clicked 'Forgot login info?' link to navigate to password recovery page at (343, 421) on xpath=//a[contains(text(),'Forgot login info?')]
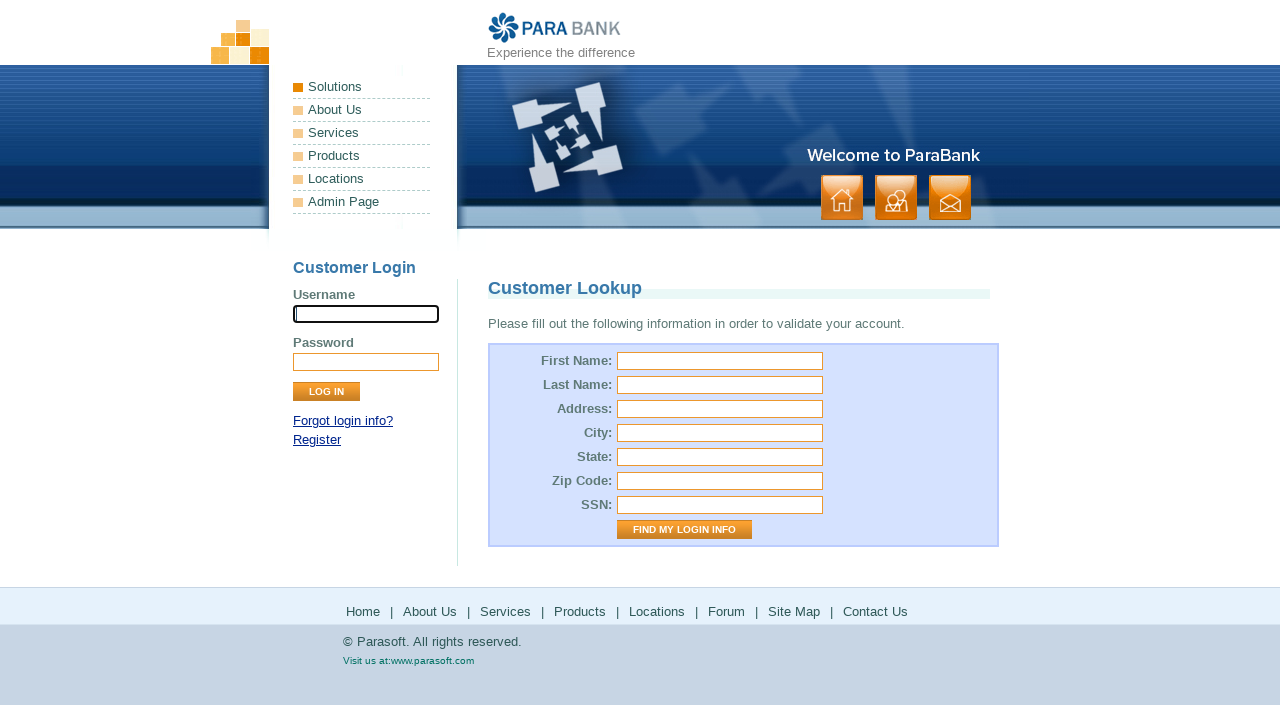

Filled first name field with 'Marcus' on #firstName
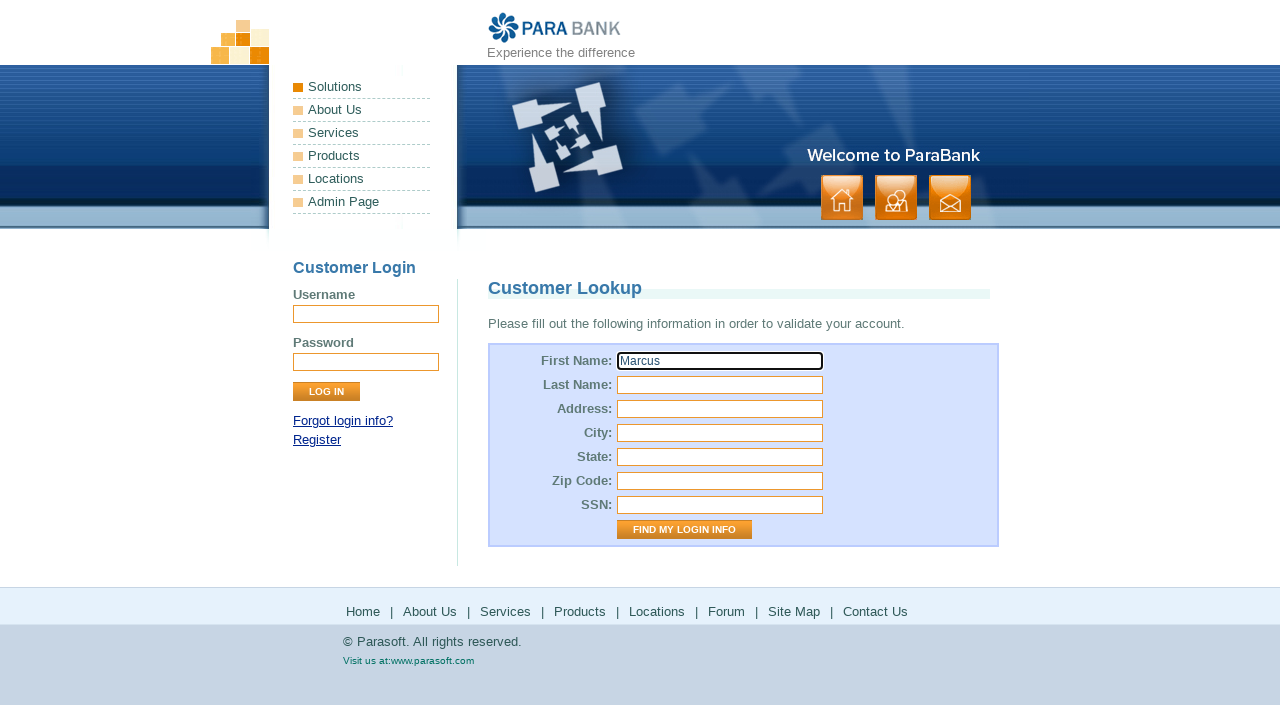

Filled last name field with 'Thompson' on #lastName
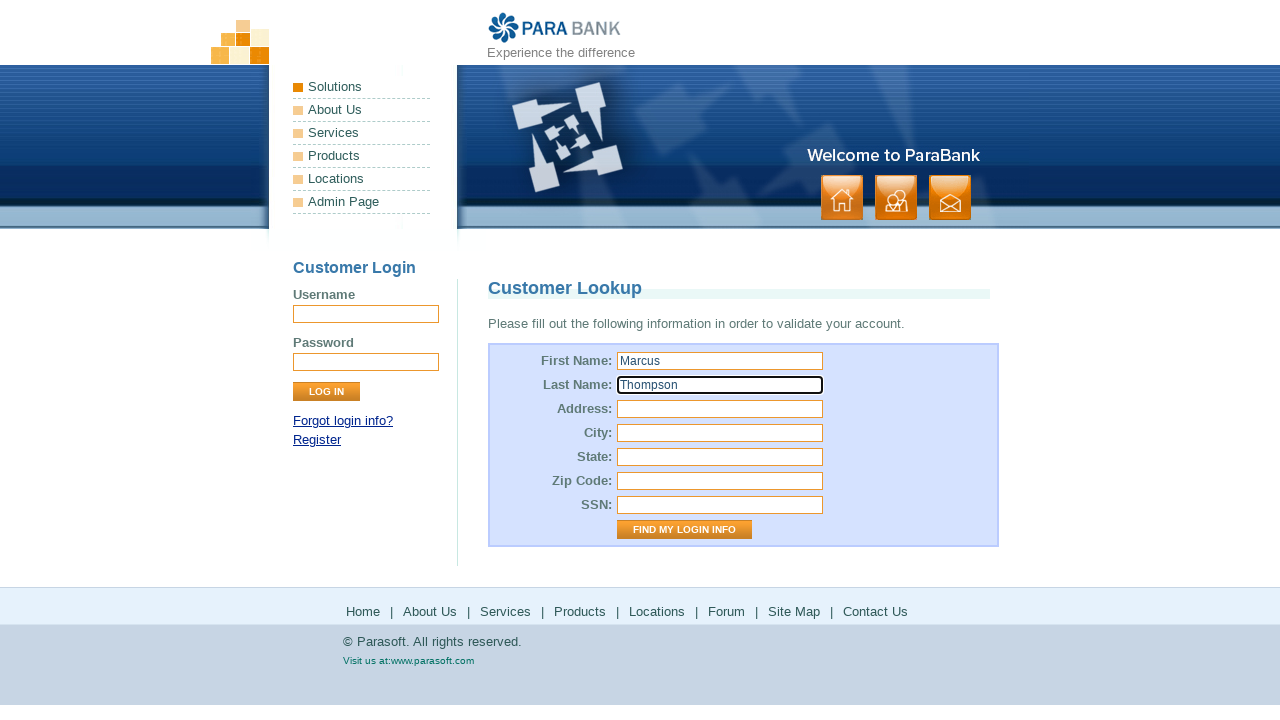

Filled street address field with '742 Oak Avenue' on #address\.street
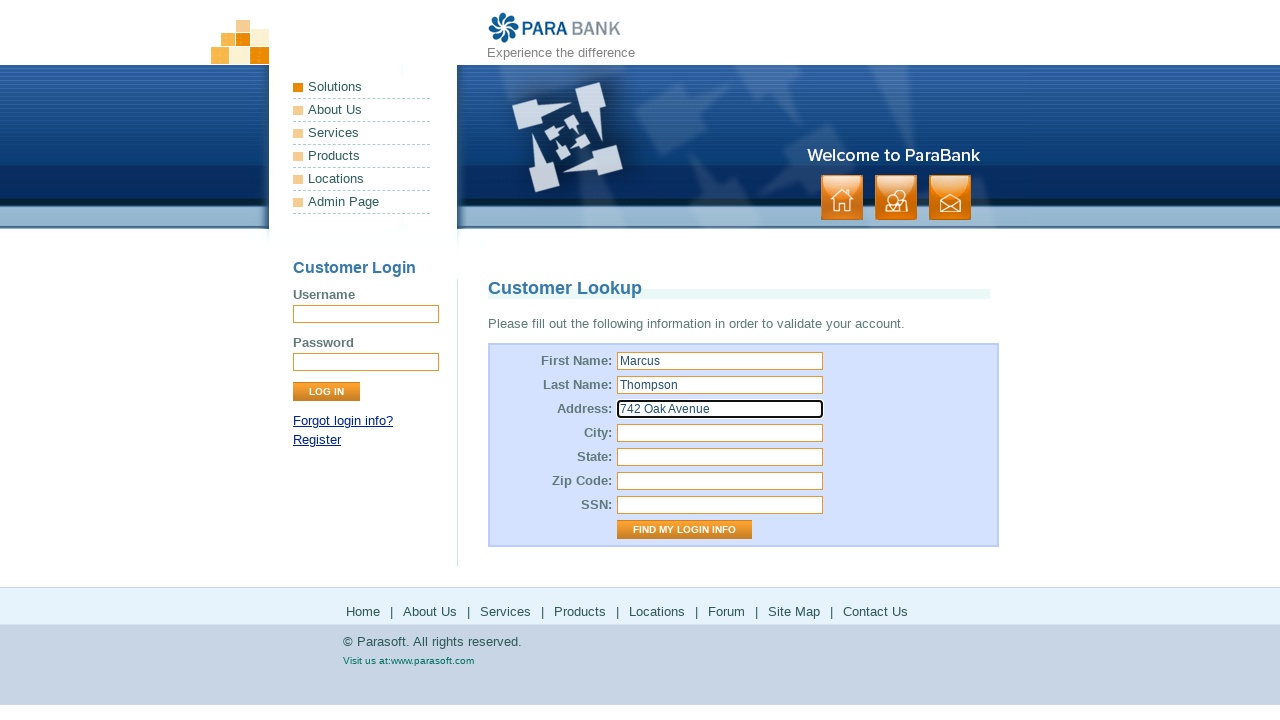

Filled city field with 'Denver' on #address\.city
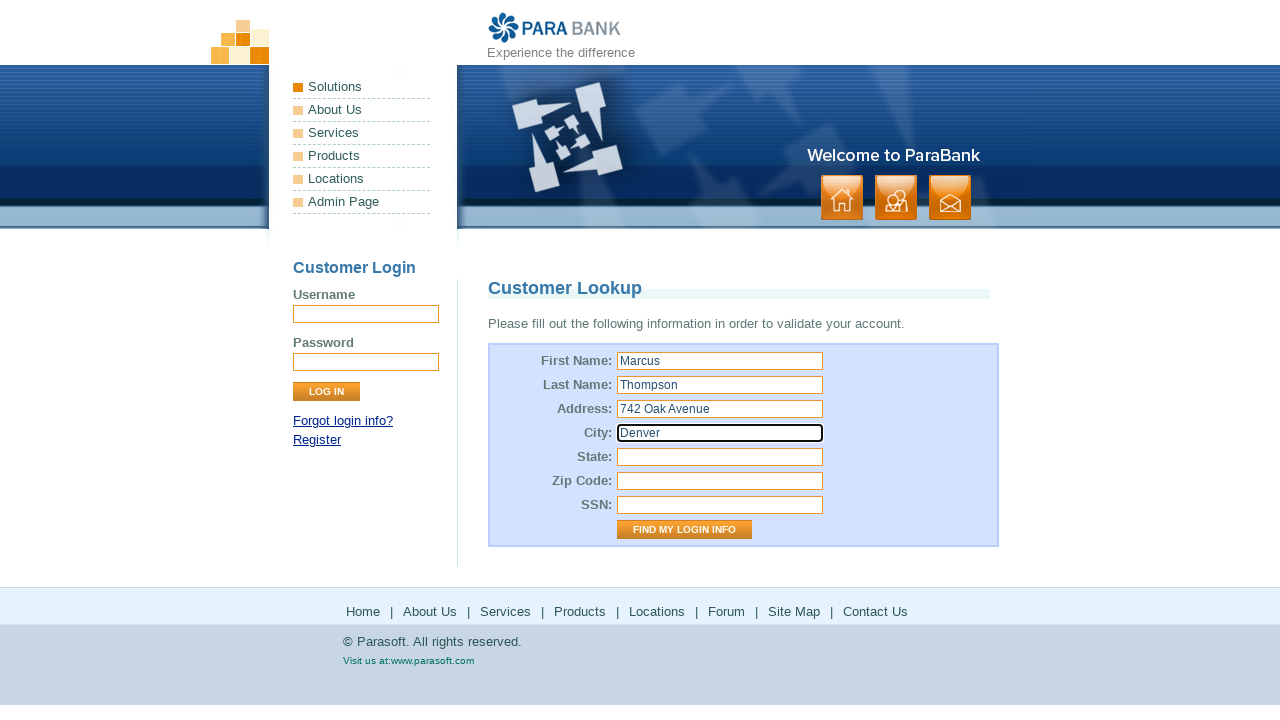

Filled state field with 'Colorado' on #address\.state
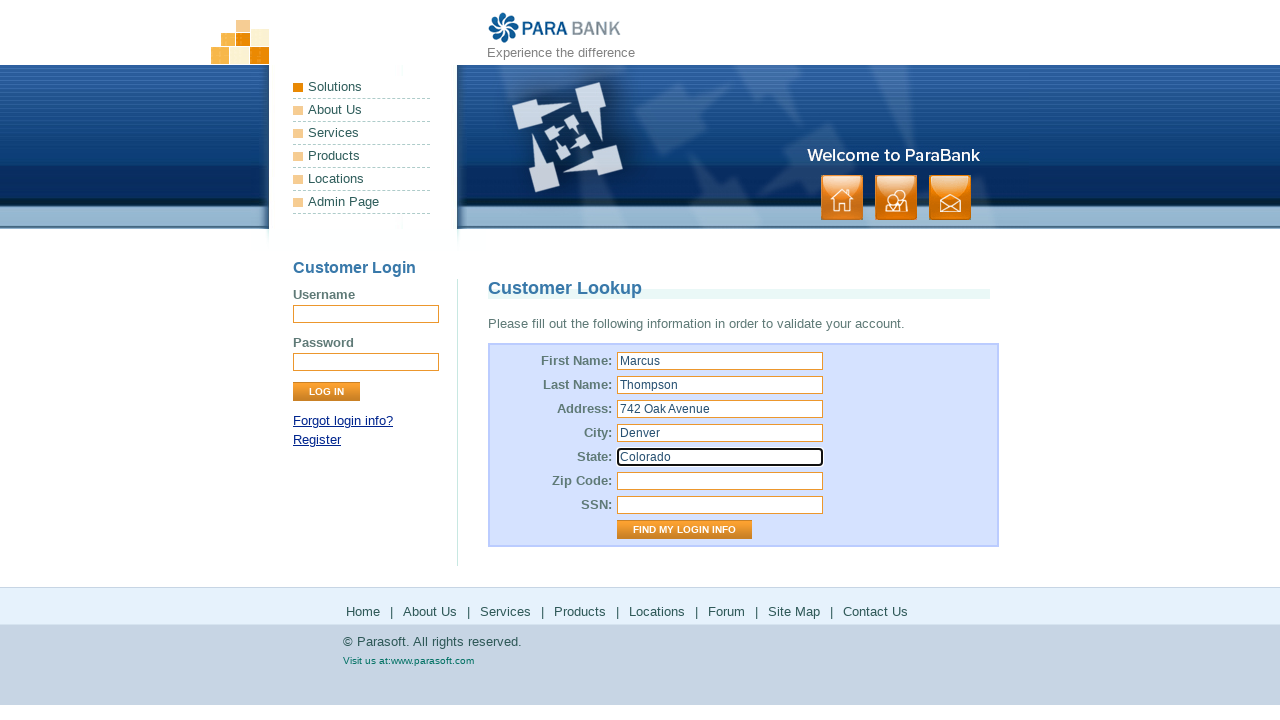

Filled zip code field with '80202' on #address\.zipCode
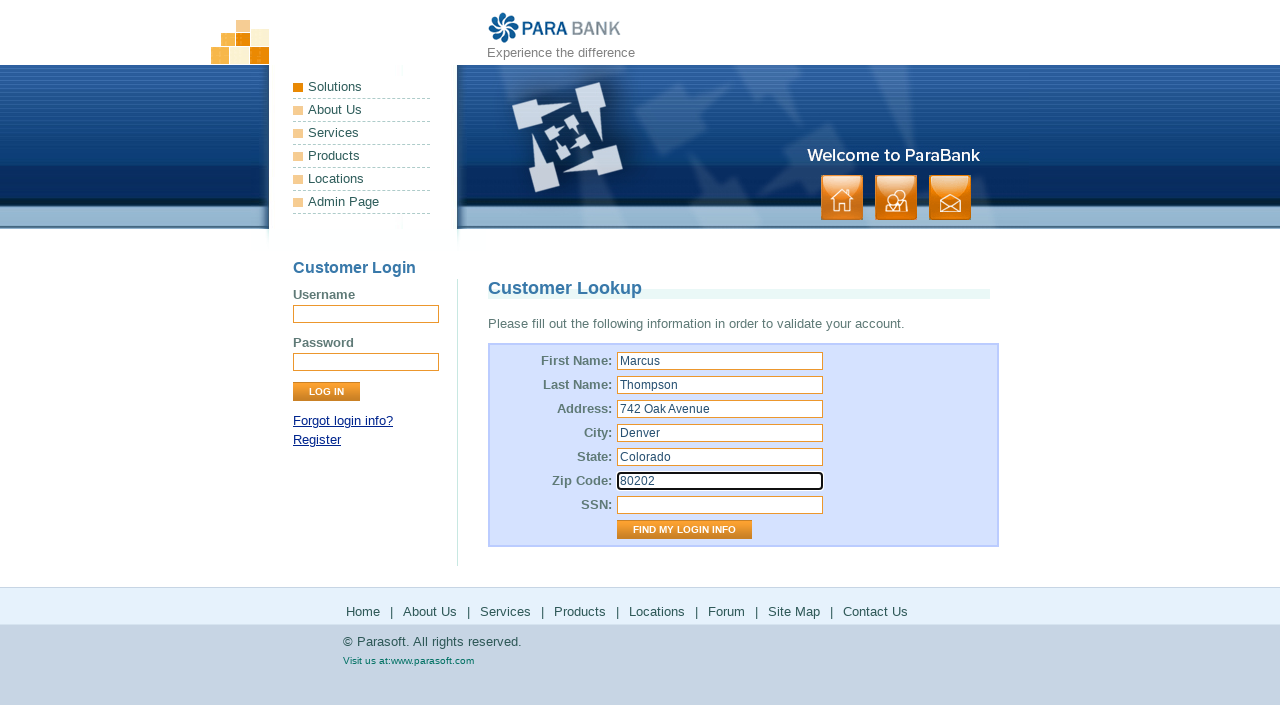

Filled SSN field with '98765' on #ssn
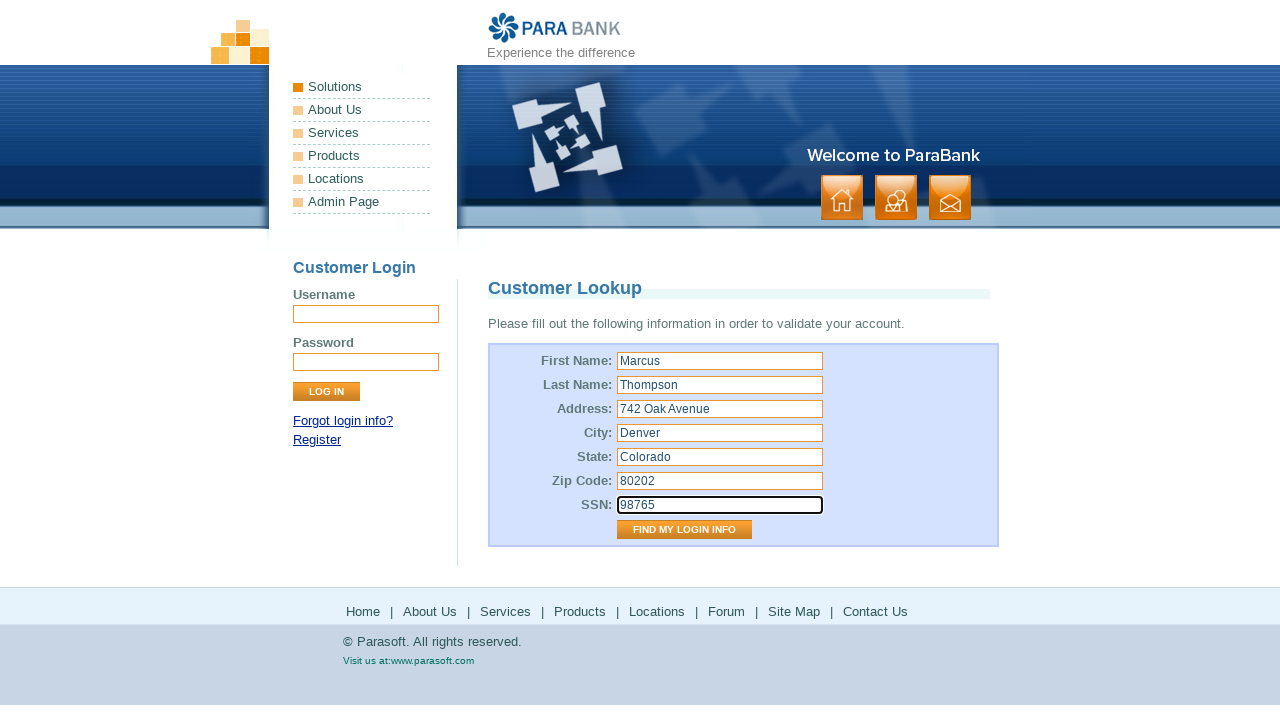

Clicked 'Find My Login Info' button to submit customer lookup form at (684, 530) on xpath=//tbody/tr[8]/td[2]/input[1]
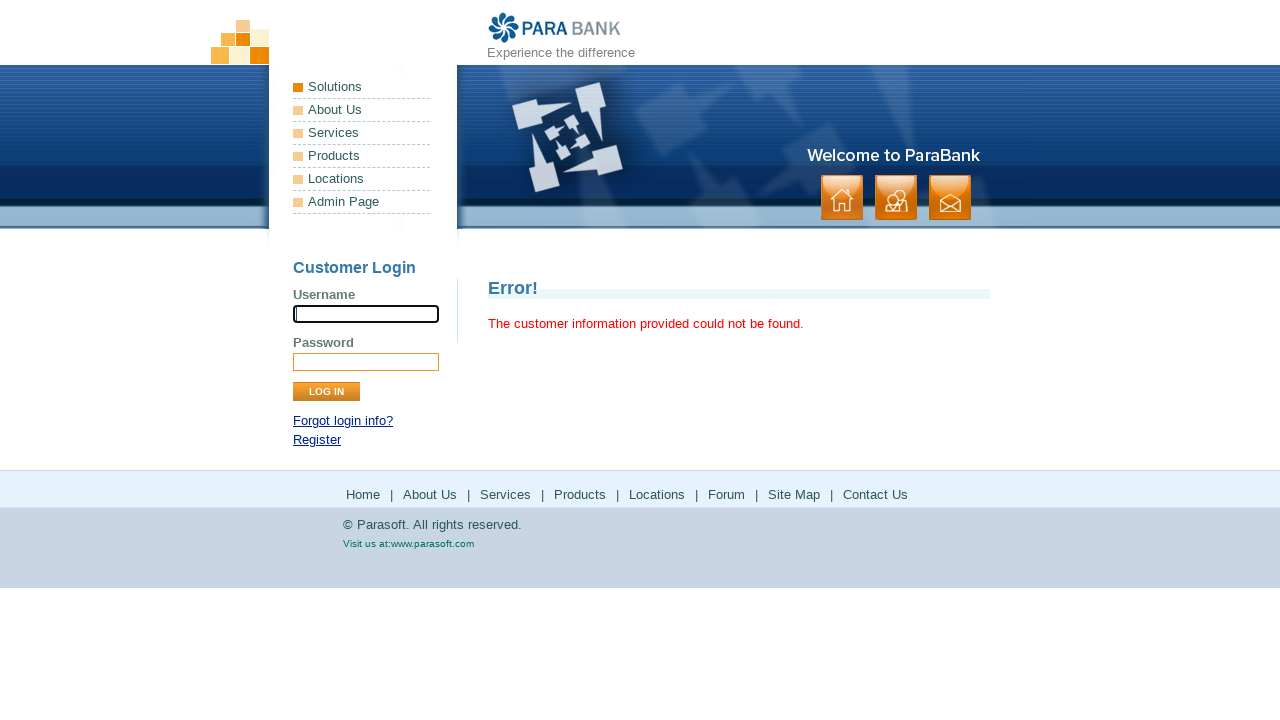

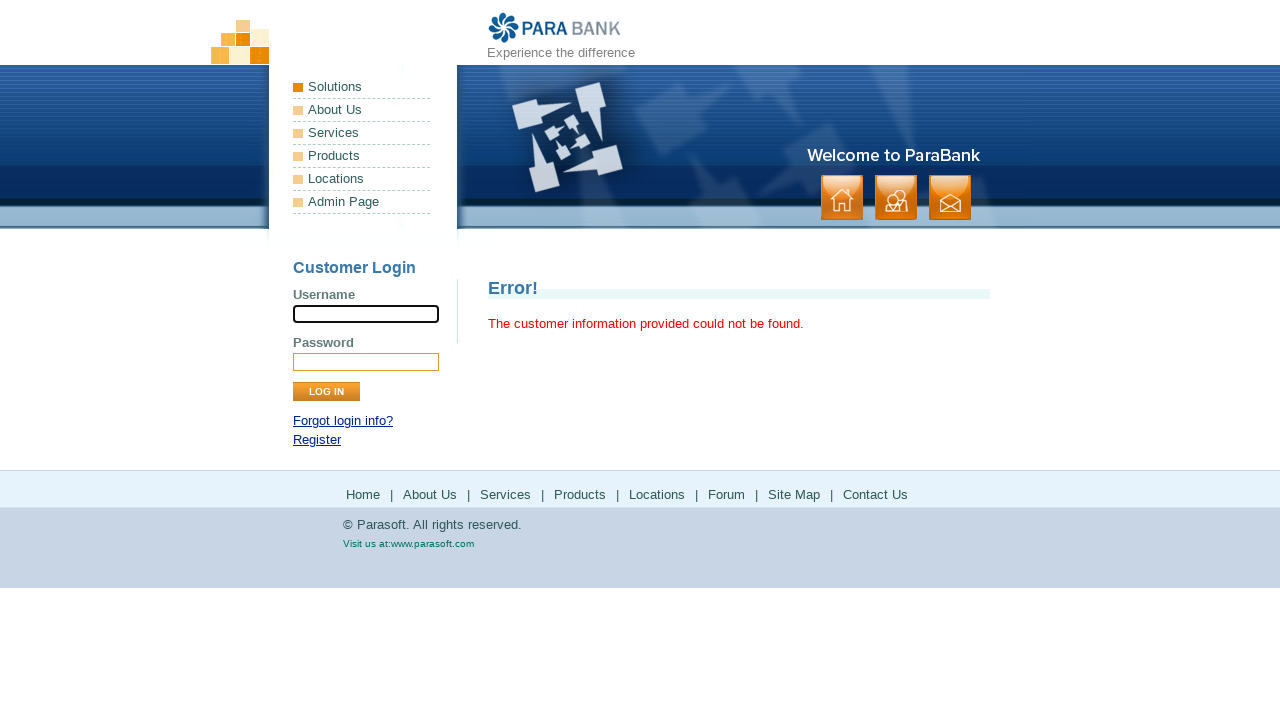